Navigates to WHO website, clicks Contact us link, and verifies General enquiries heading appears

Starting URL: https://www.who.int/en

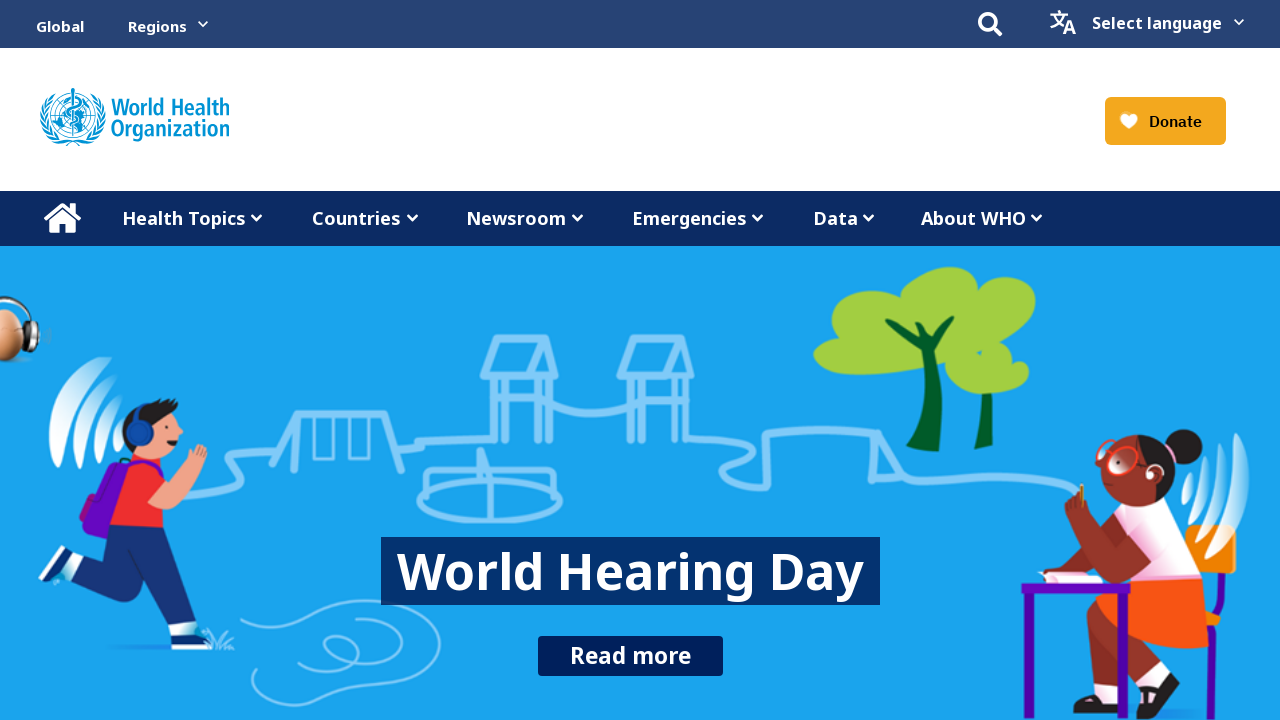

Navigated to WHO website homepage
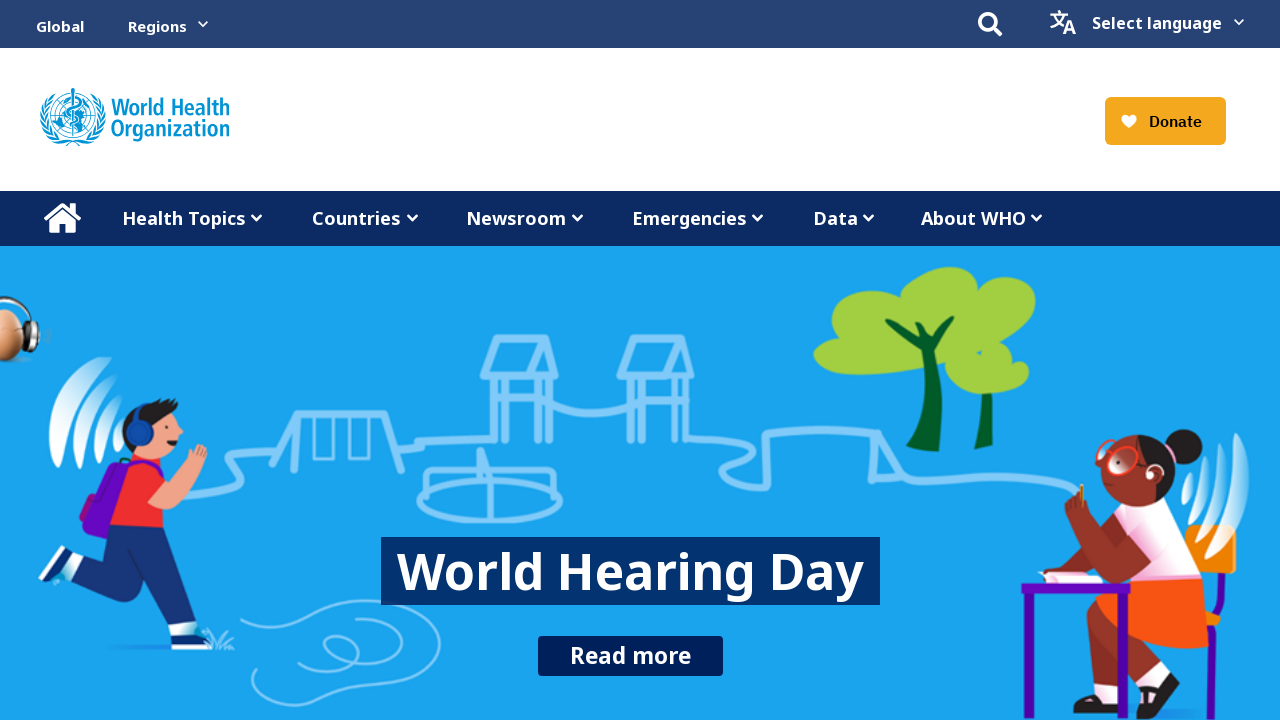

Clicked Contact us link at (912, 654) on xpath=//a[contains(text(), 'Contact us')]
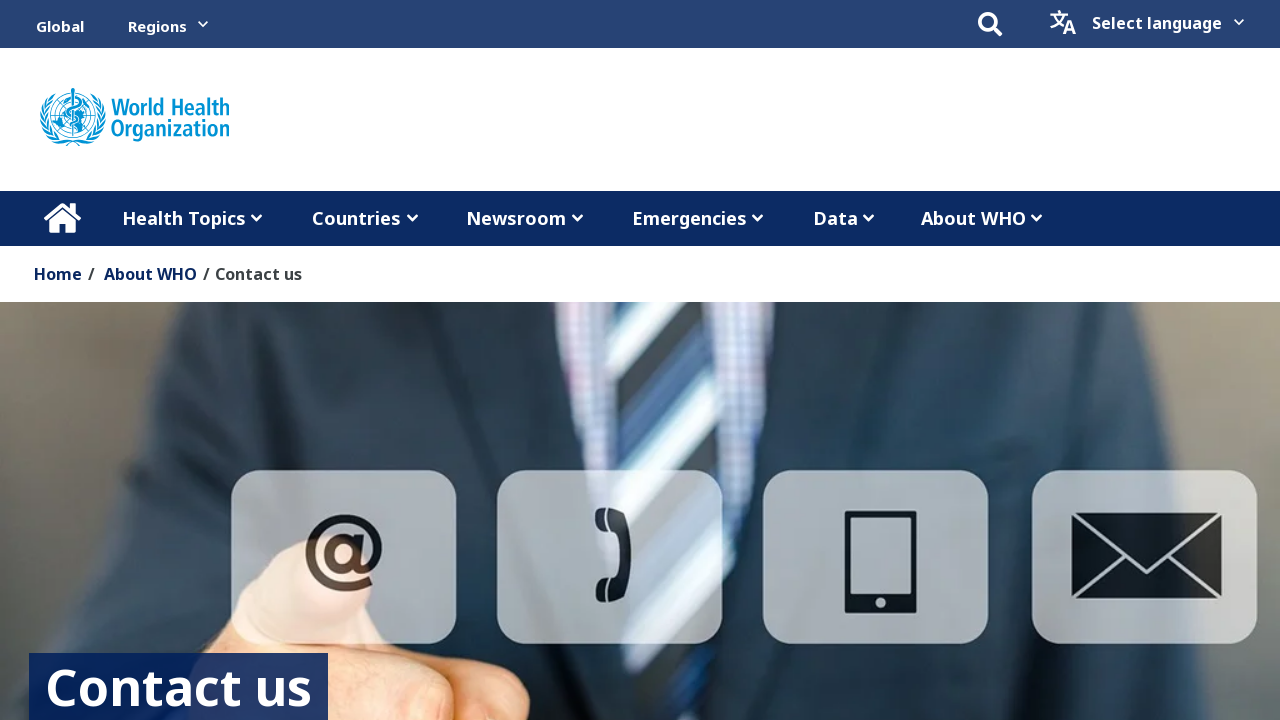

General enquiries heading element loaded
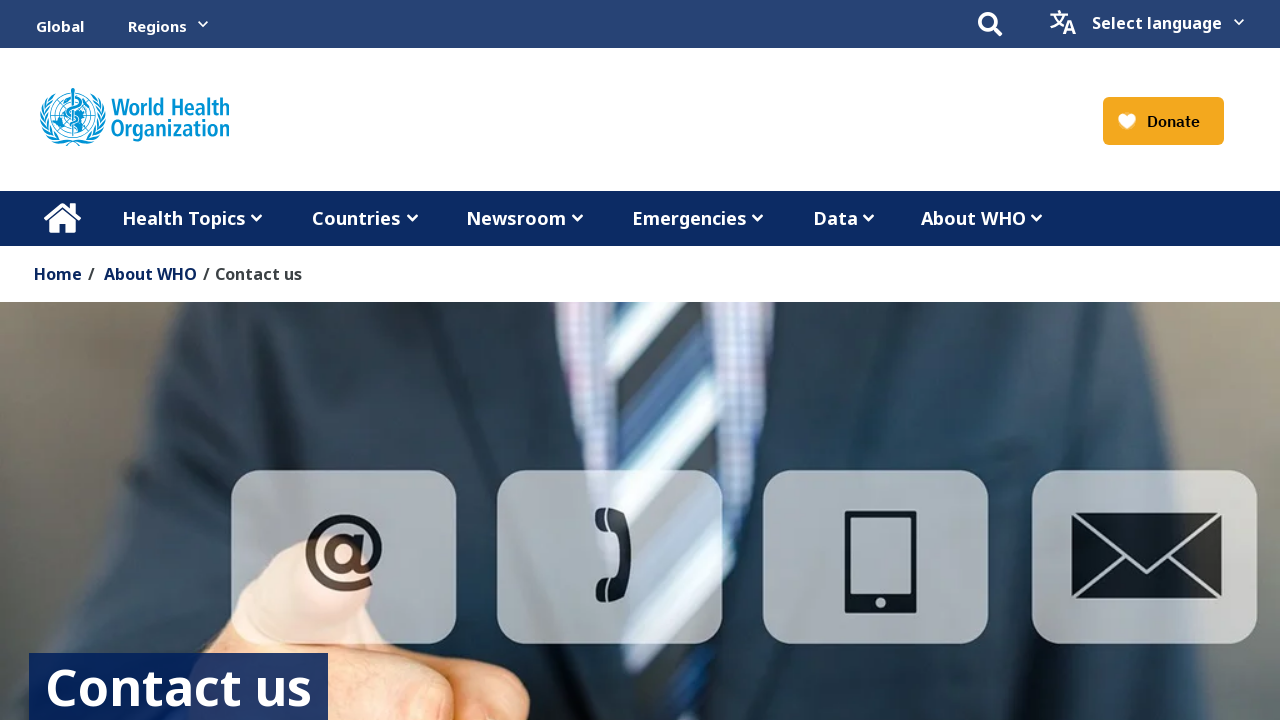

Verified General enquiries heading text matches expected value
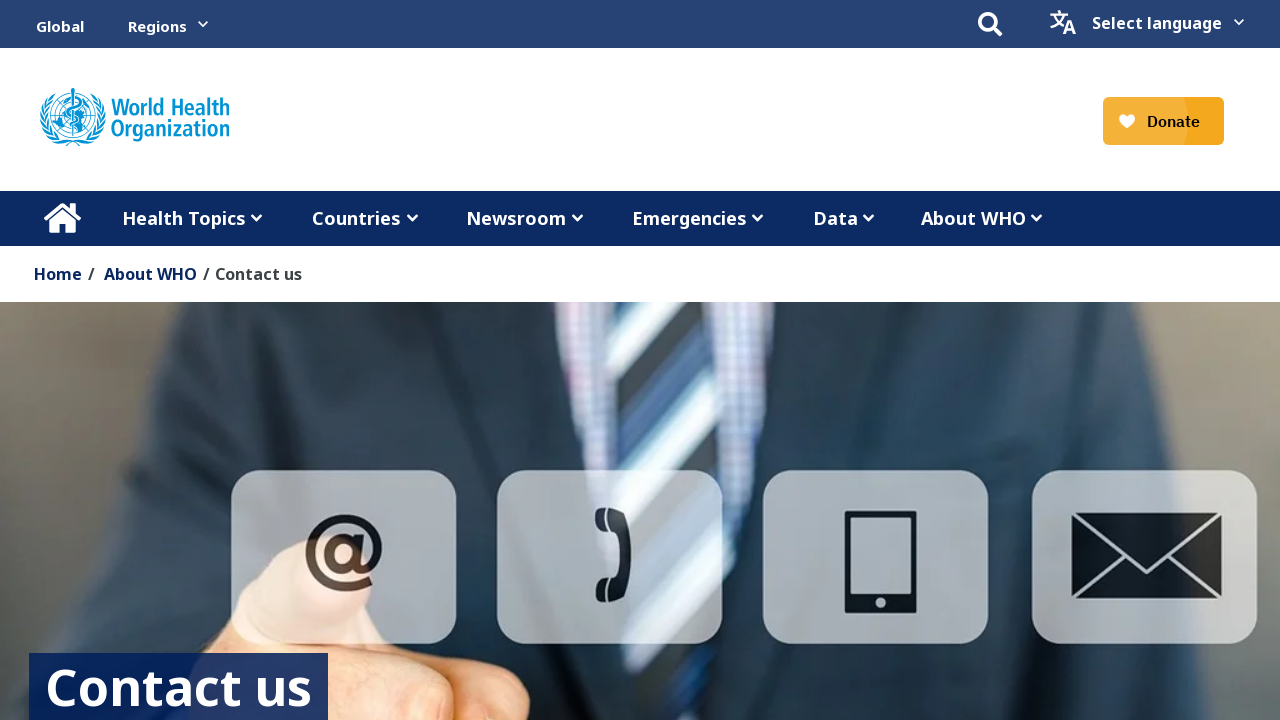

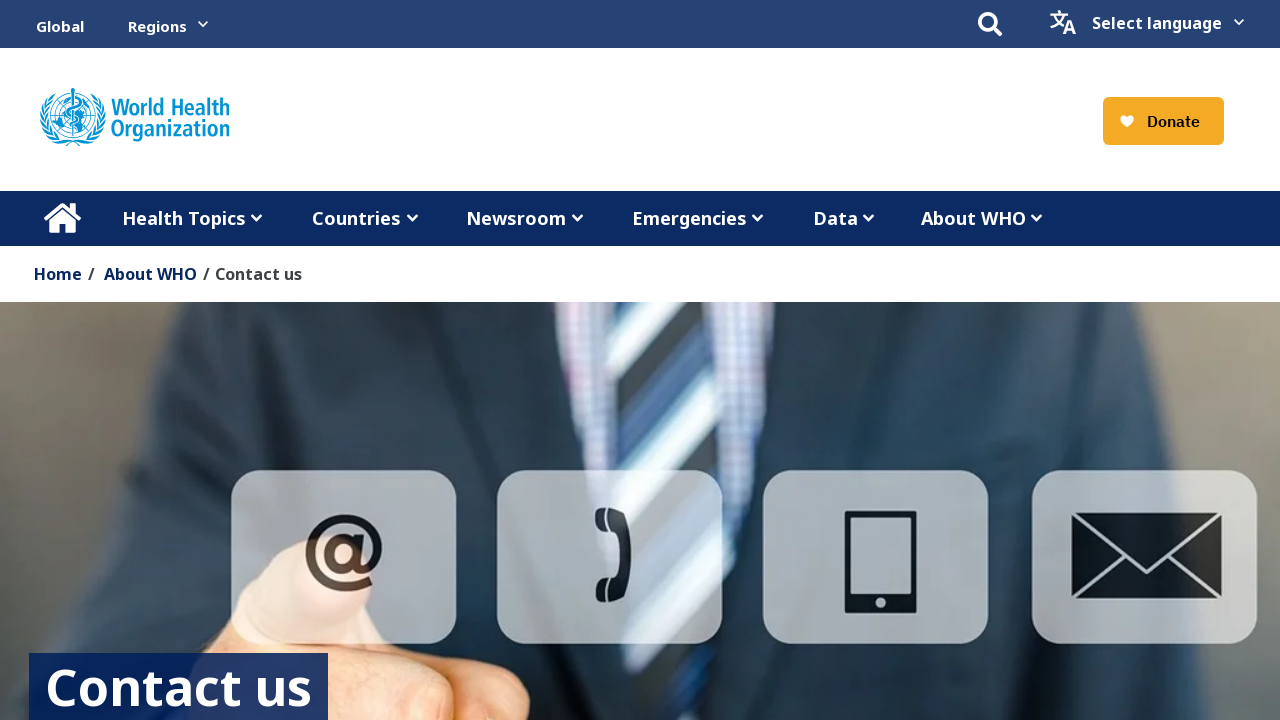